Tests JavaScript prompt alert handling by navigating to the alerts page, triggering a JS prompt, entering text into the prompt, accepting it, and verifying the result

Starting URL: https://the-internet.herokuapp.com/

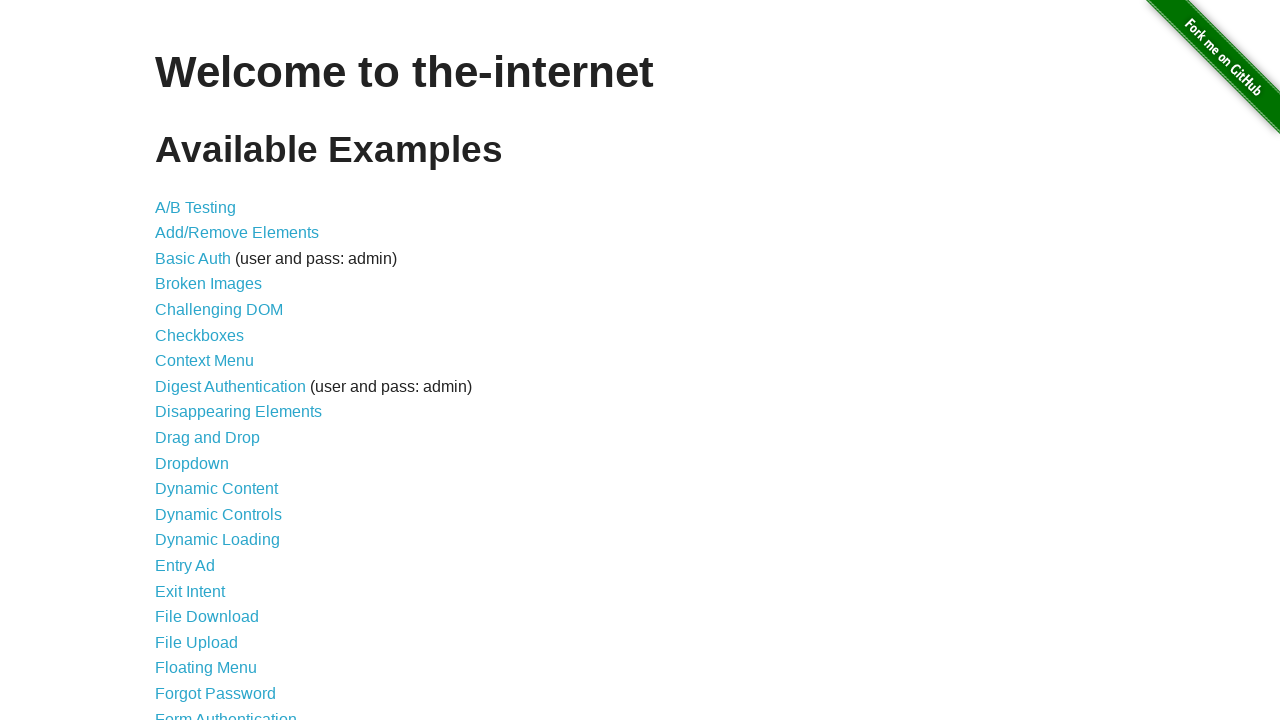

Navigated to the-internet.herokuapp.com home page
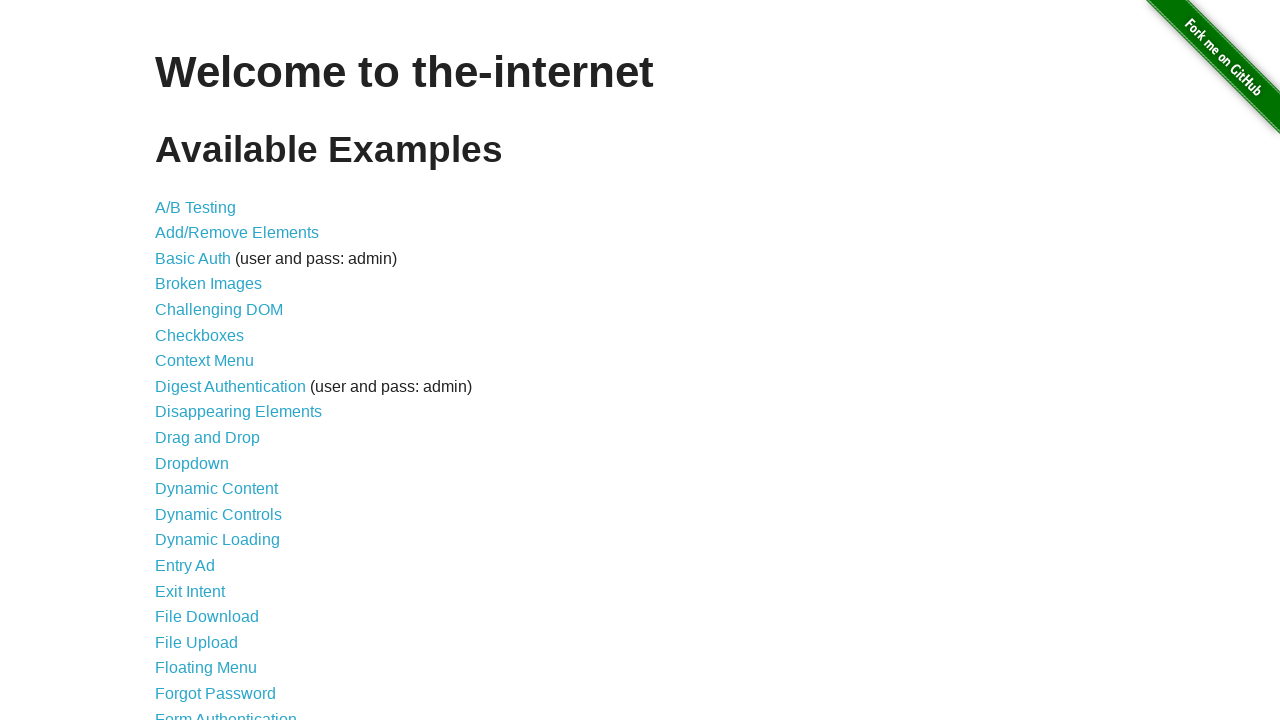

Clicked on JavaScript Alerts link at (214, 361) on text=JavaScript Alerts
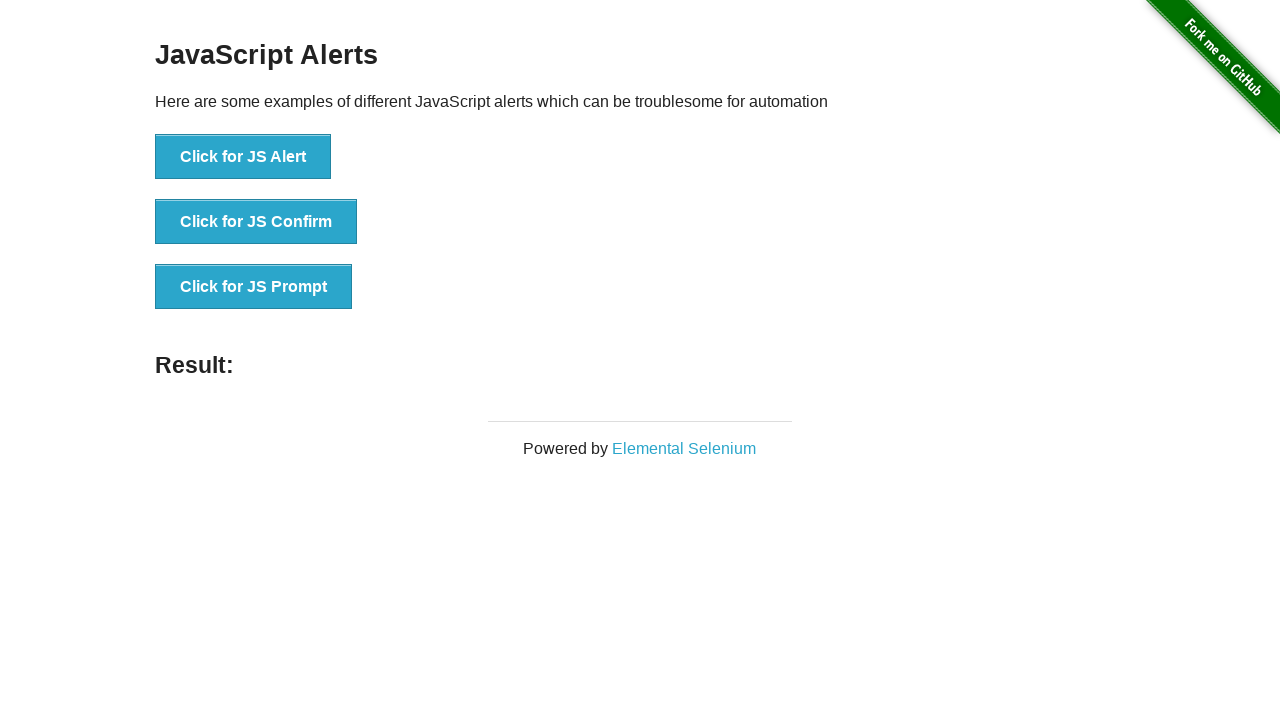

Set up dialog handler to accept prompt with 'Sarah Mitchell'
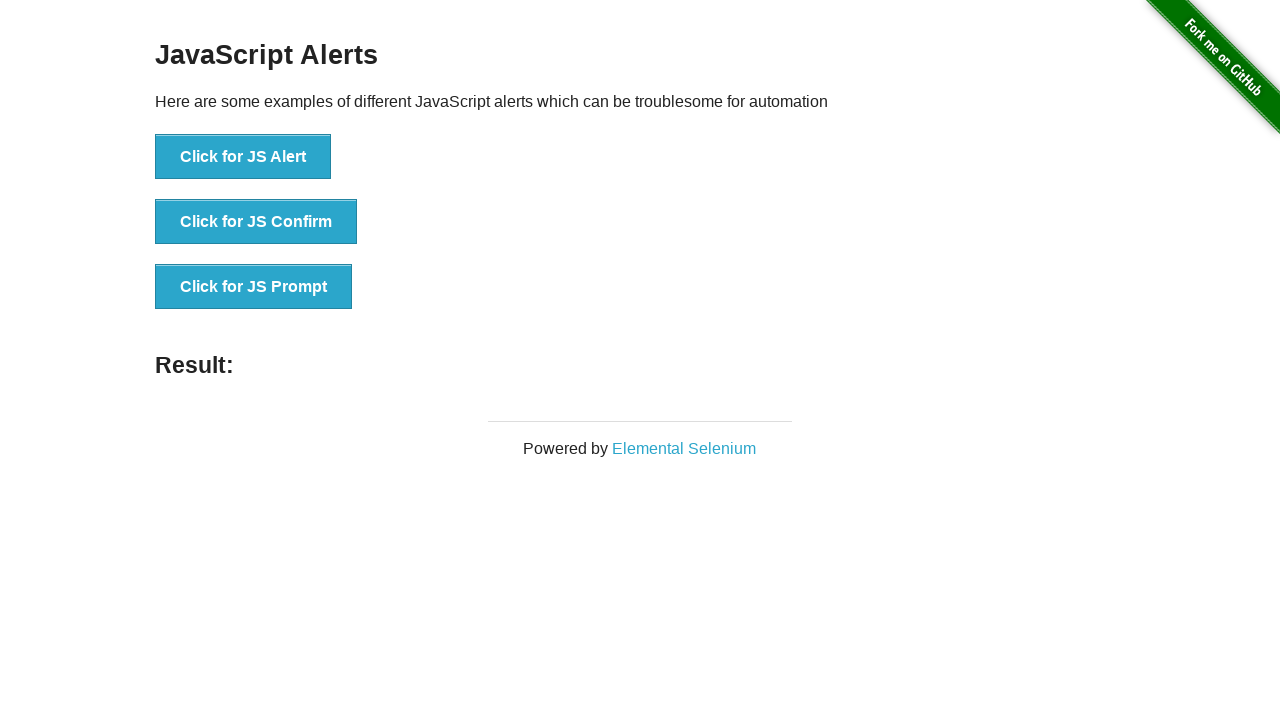

Clicked button to trigger JavaScript prompt at (254, 287) on xpath=//button[text()='Click for JS Prompt']
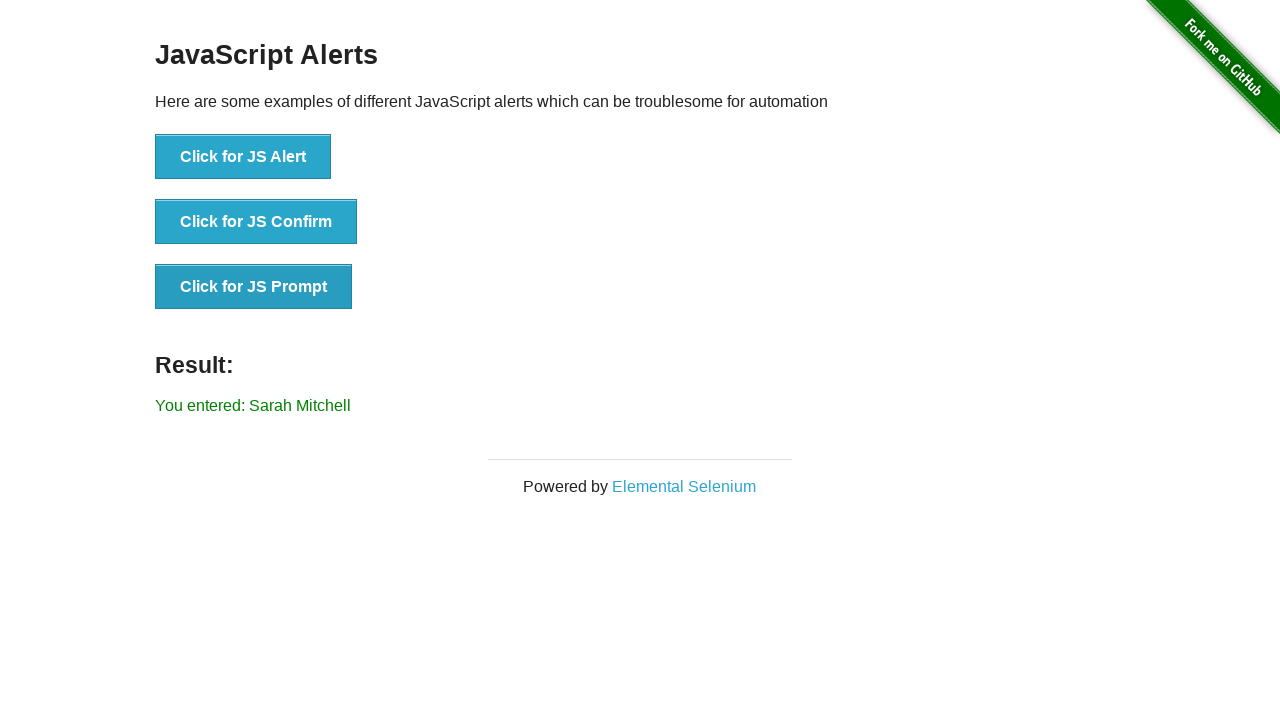

Result element appeared after accepting prompt
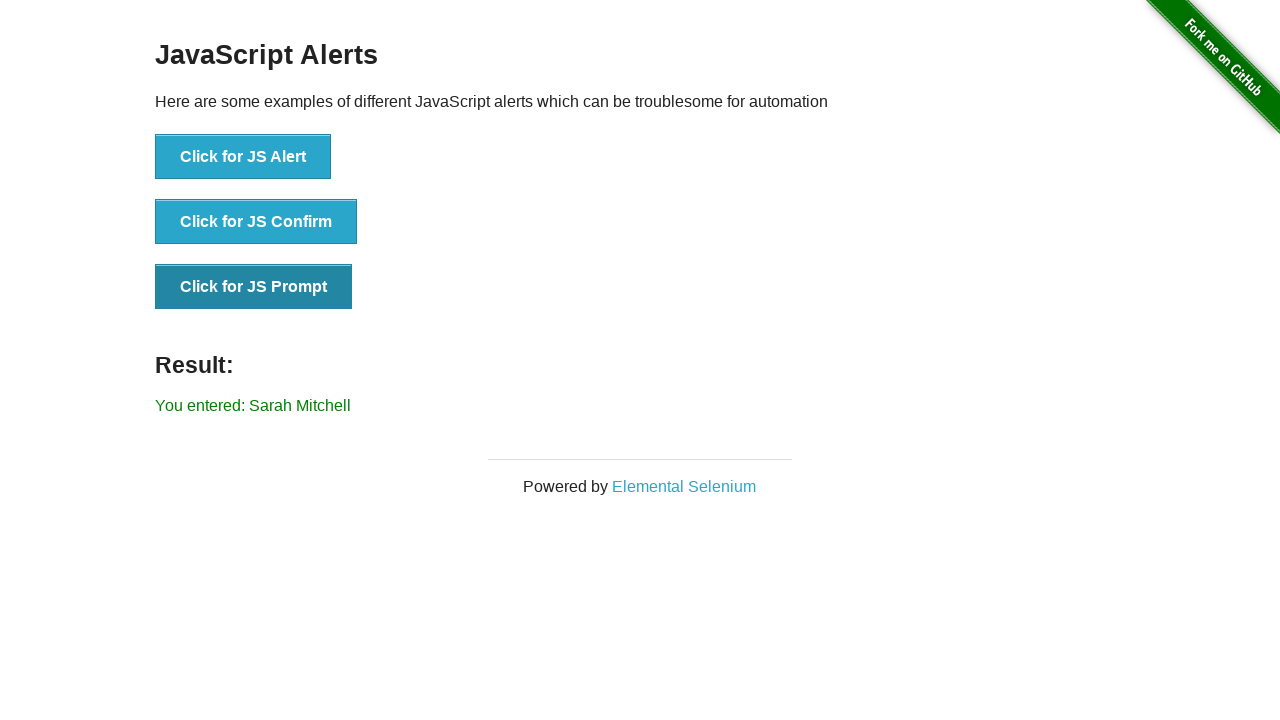

Retrieved result text: You entered: Sarah Mitchell
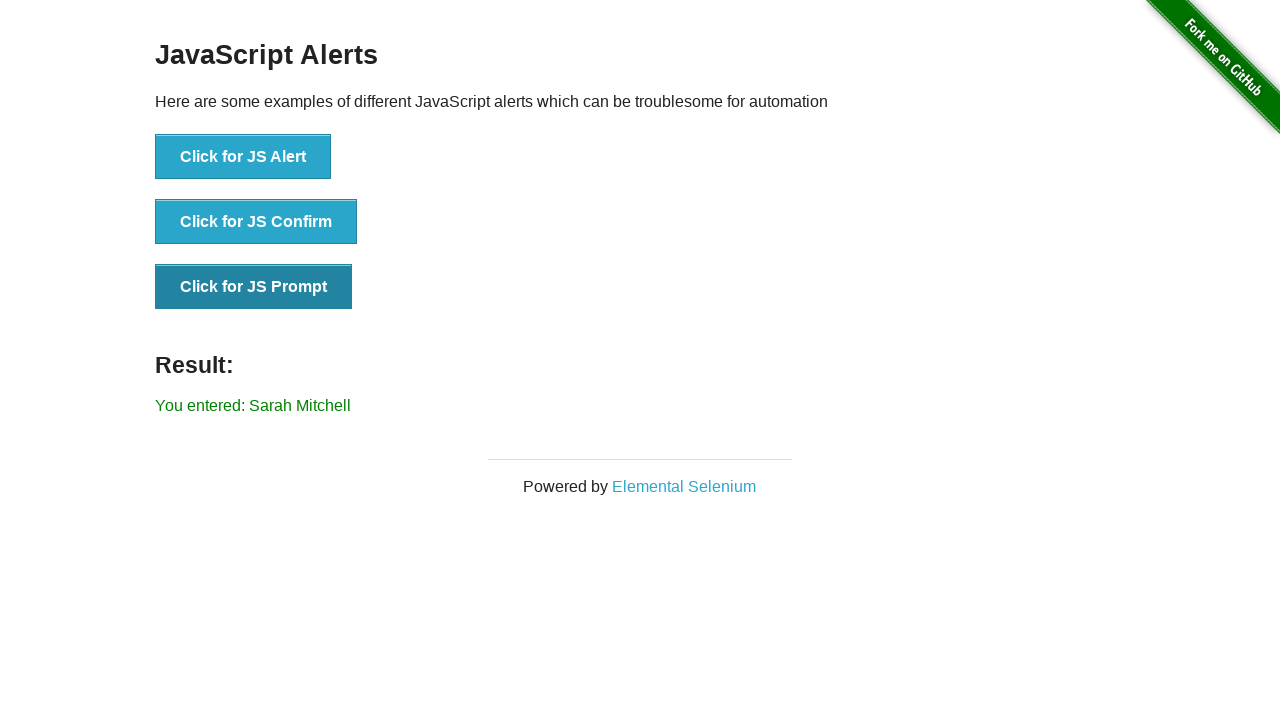

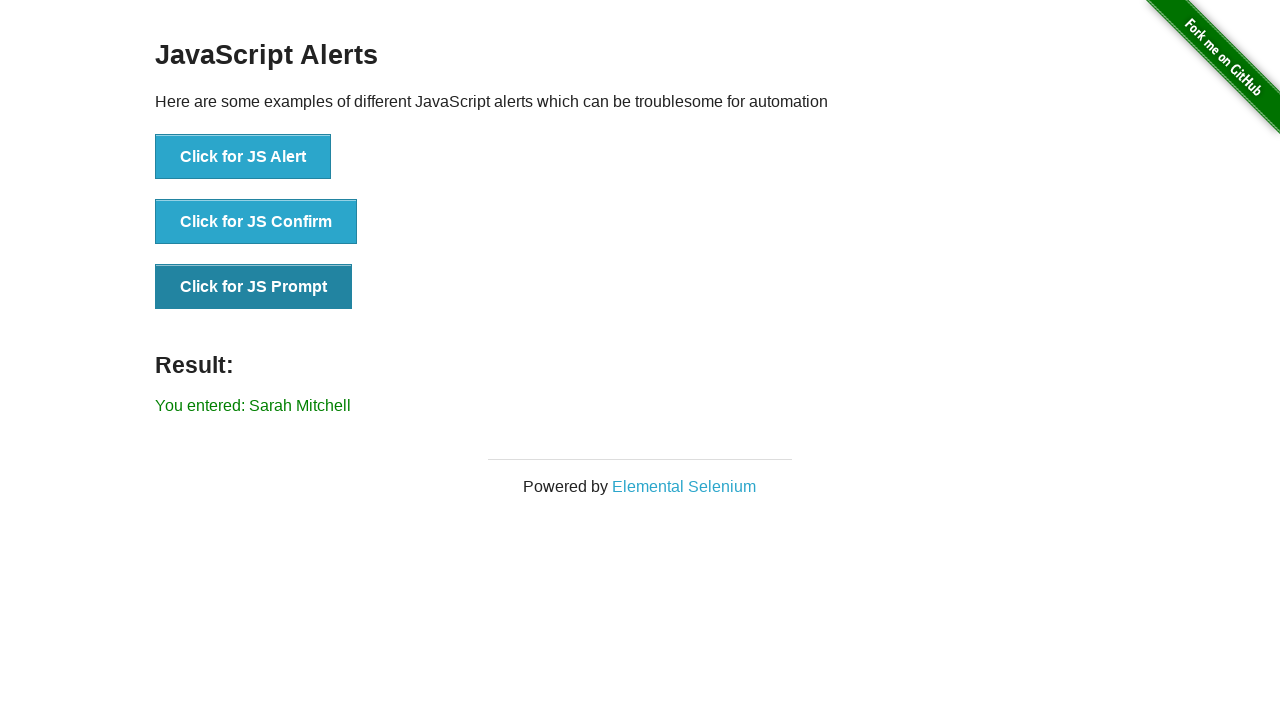